Tests TodoMVC form by adding a single todo item and marking it as completed using the checkbox

Starting URL: https://demo.playwright.dev/todomvc

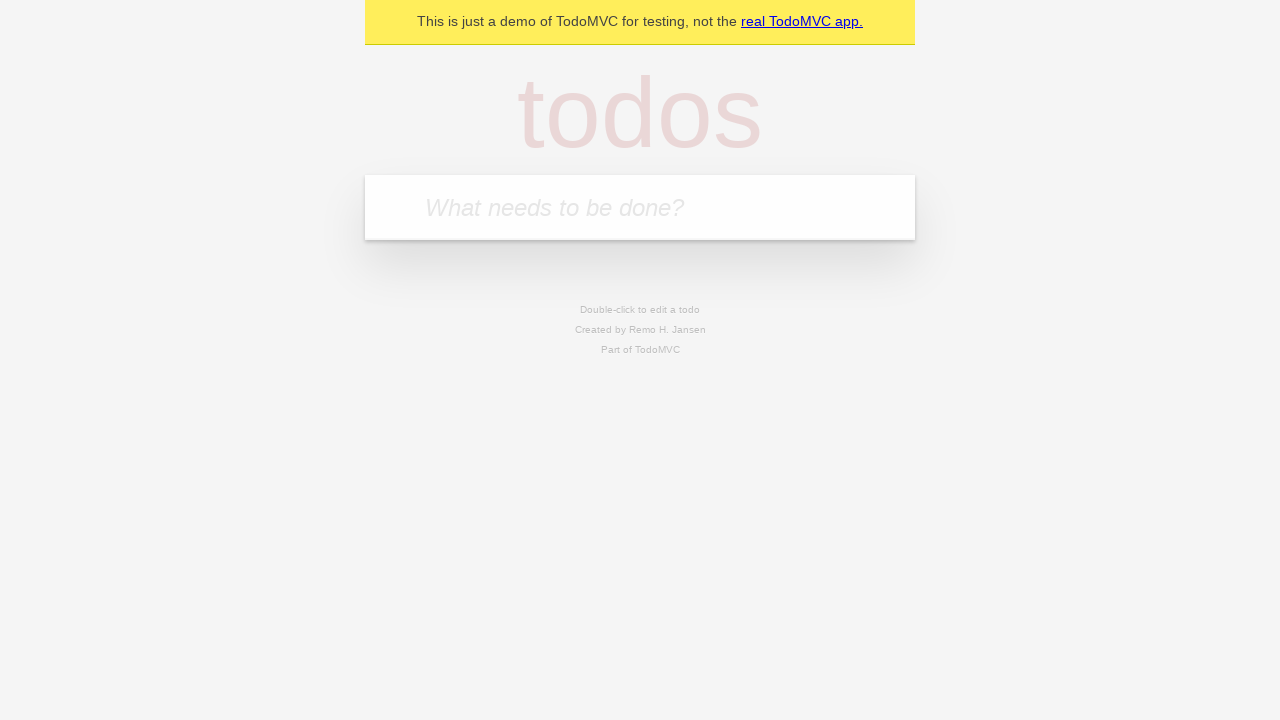

Filled todo input field with 'John Doe' on [placeholder="What needs to be done?"]
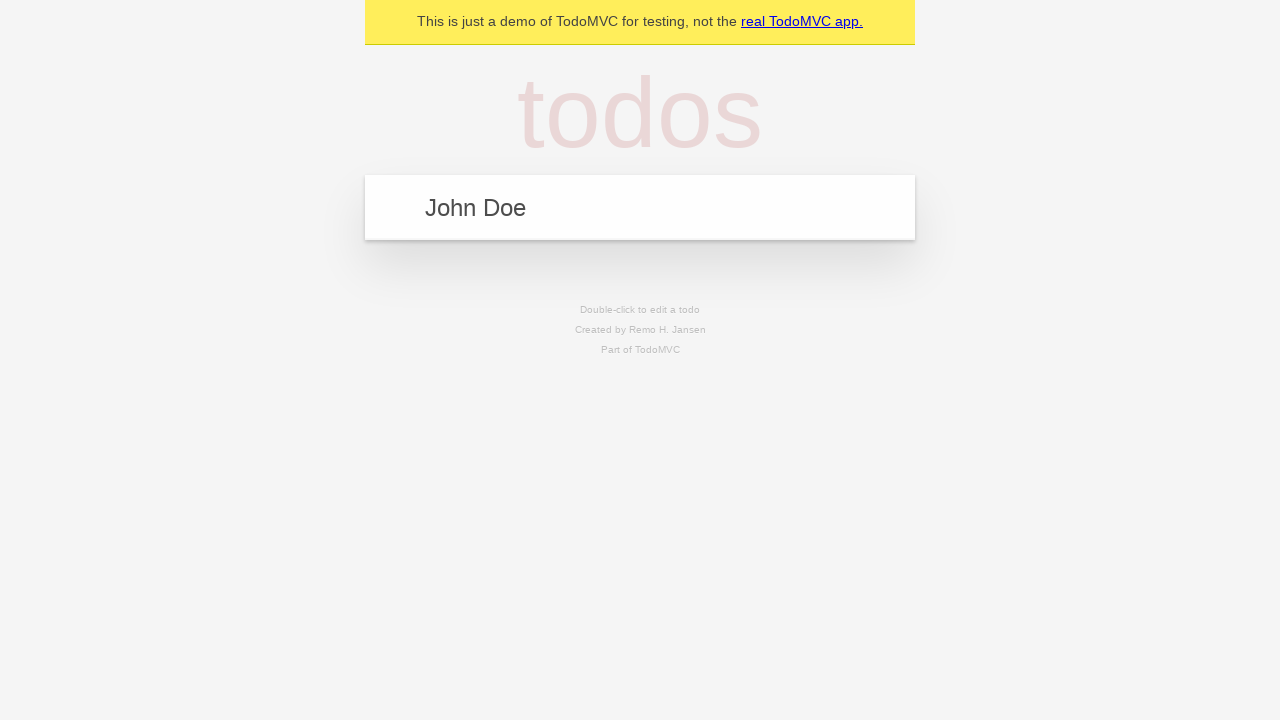

Pressed Enter to add the todo item on [placeholder="What needs to be done?"]
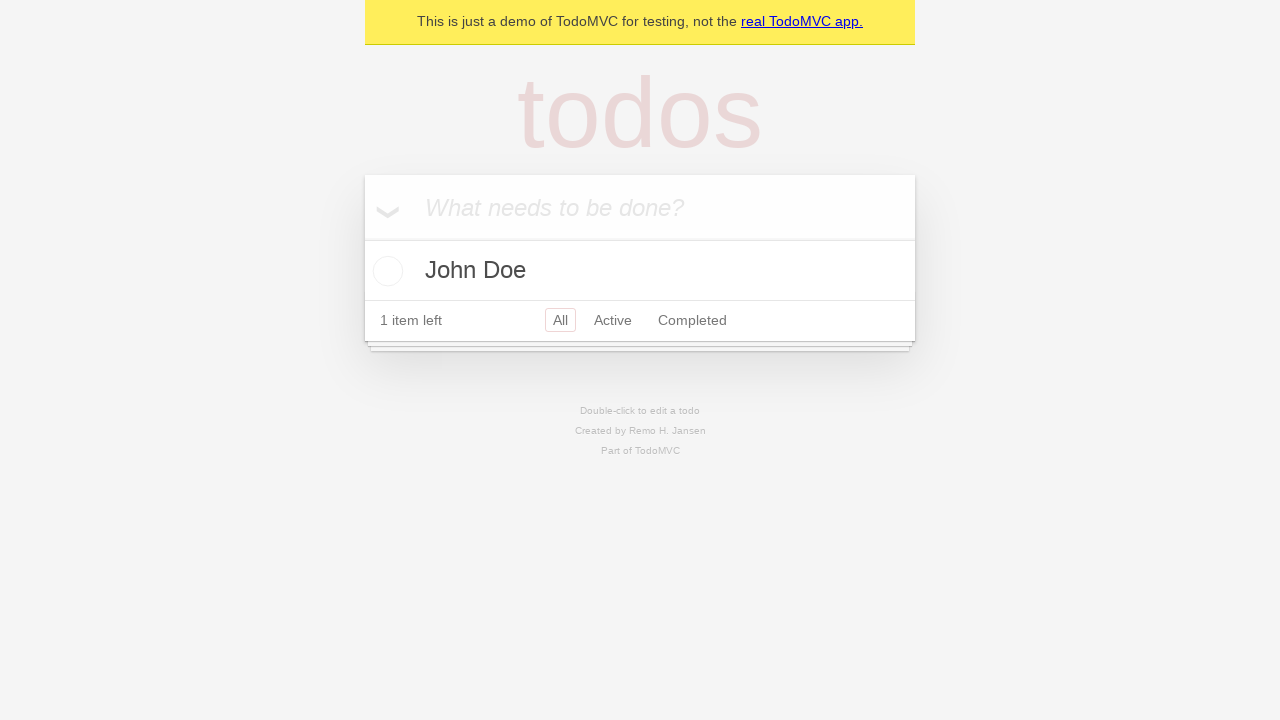

Marked todo item as completed using checkbox at (385, 271) on .toggle
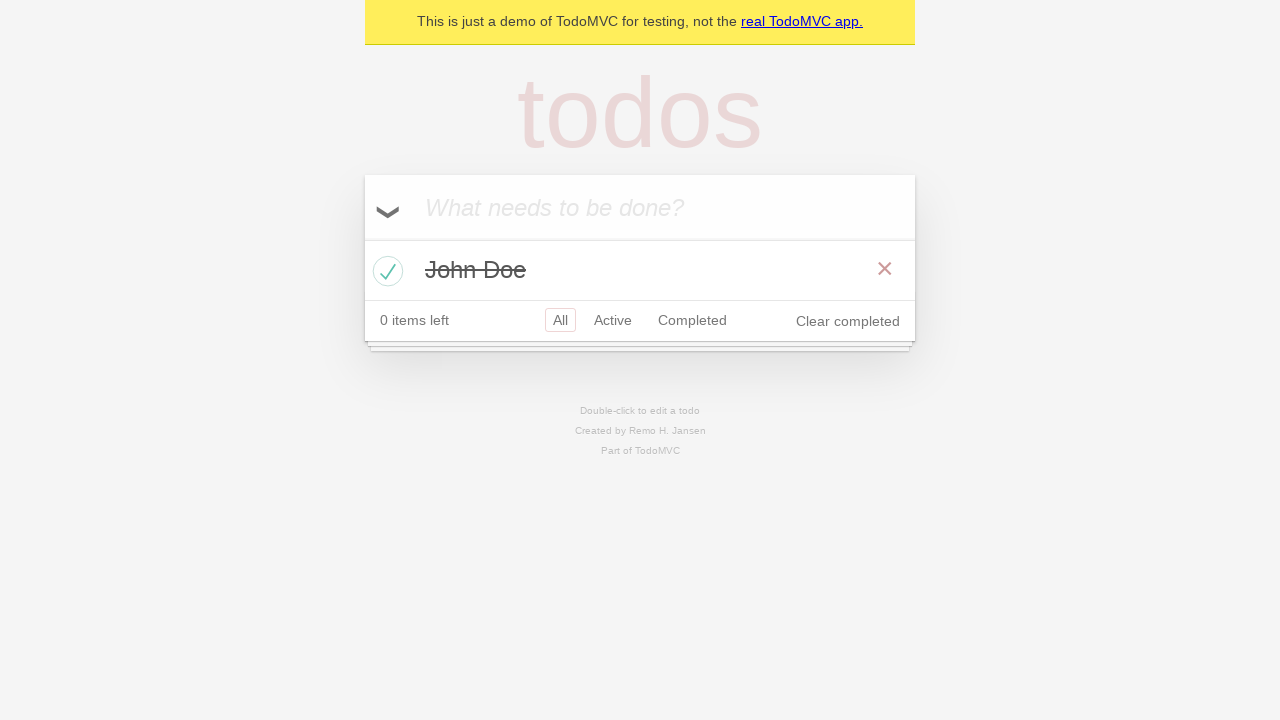

Waited for UI to update after marking todo as completed
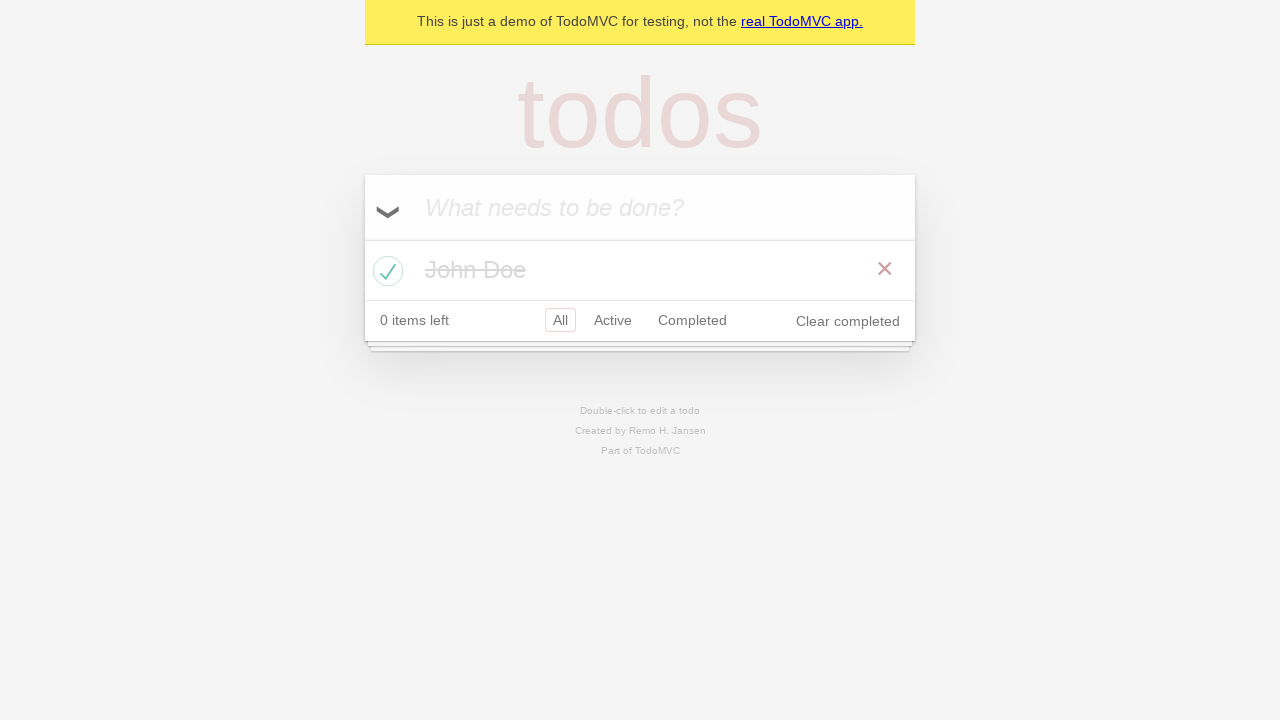

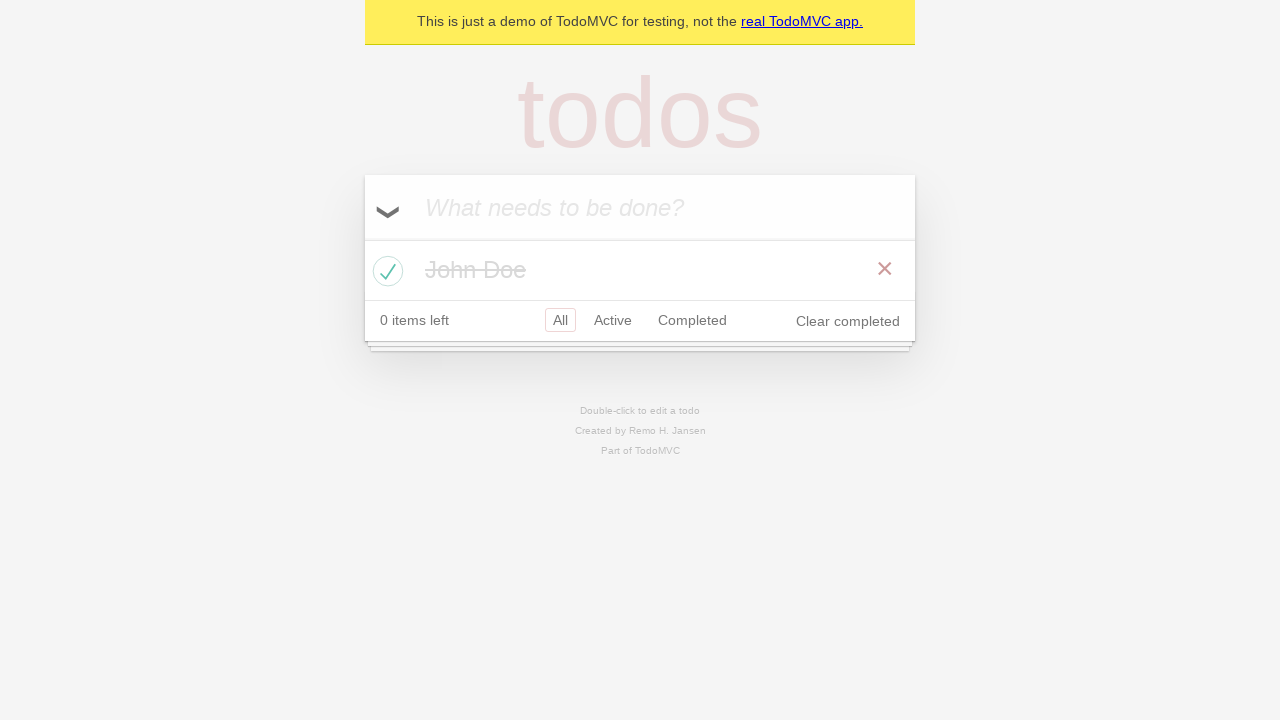